Tests finding a link by partial link text using a calculated number, clicking it, then filling out a multi-field form with personal information (first name, last name, city, country) and submitting it.

Starting URL: http://suninjuly.github.io/find_link_text

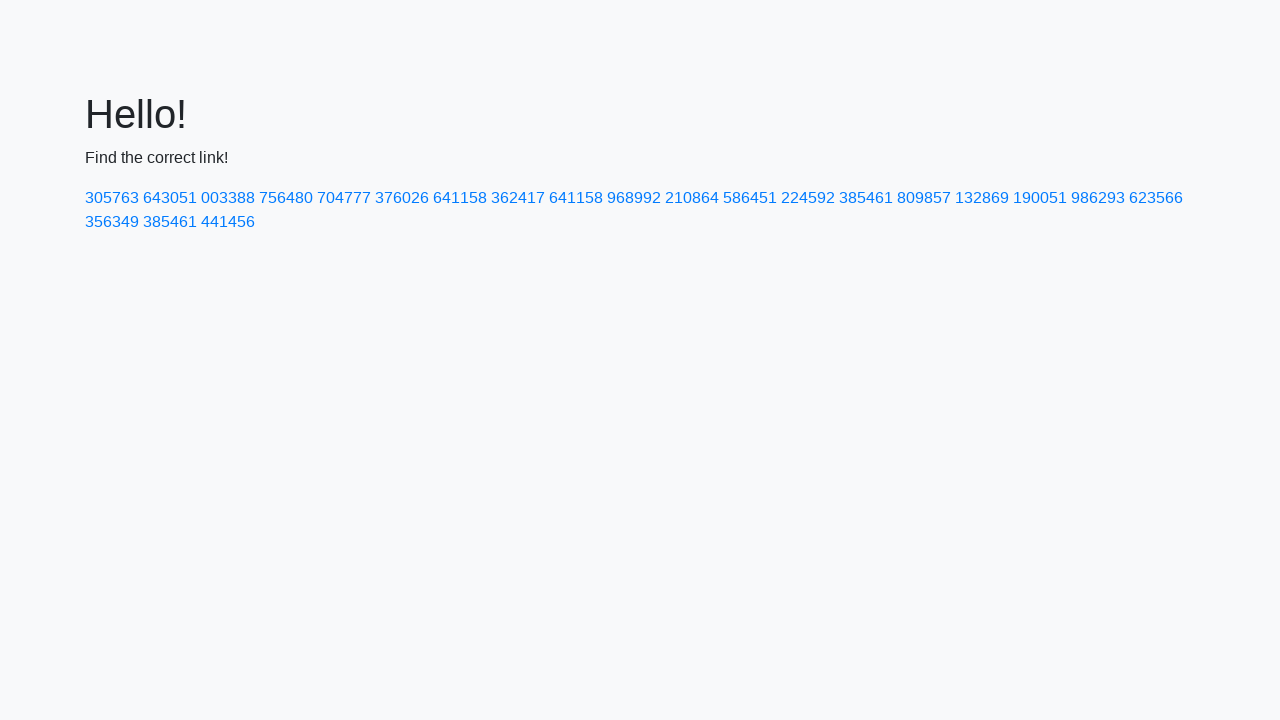

Clicked link with calculated text '224592' at (808, 198) on a:has-text('224592')
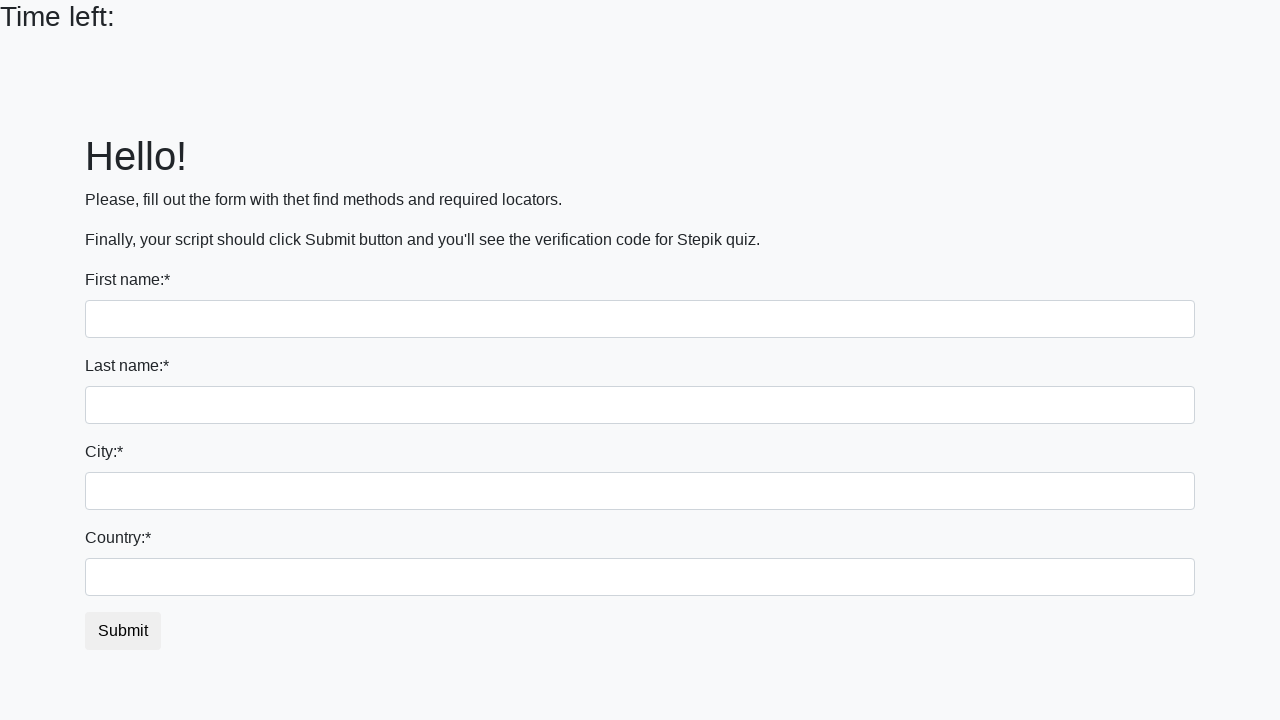

Filled first name field with 'Ivan' on input
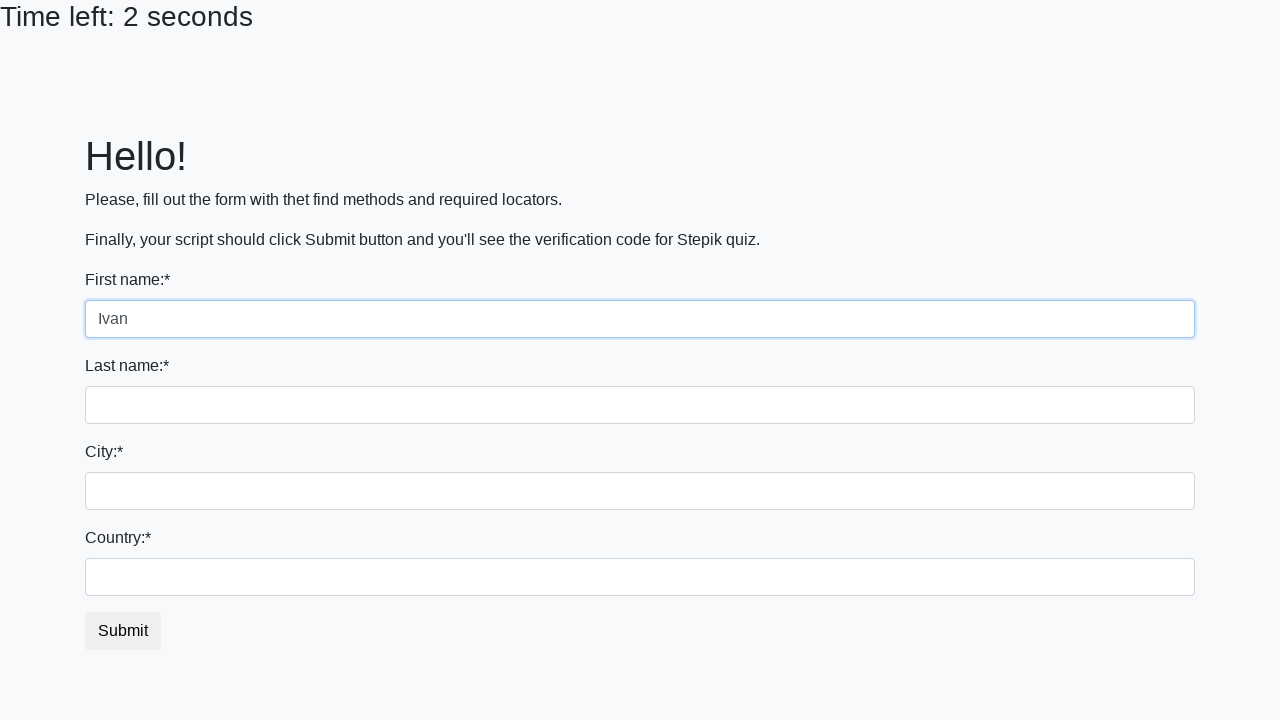

Filled last name field with 'Petrov' on input[name='last_name']
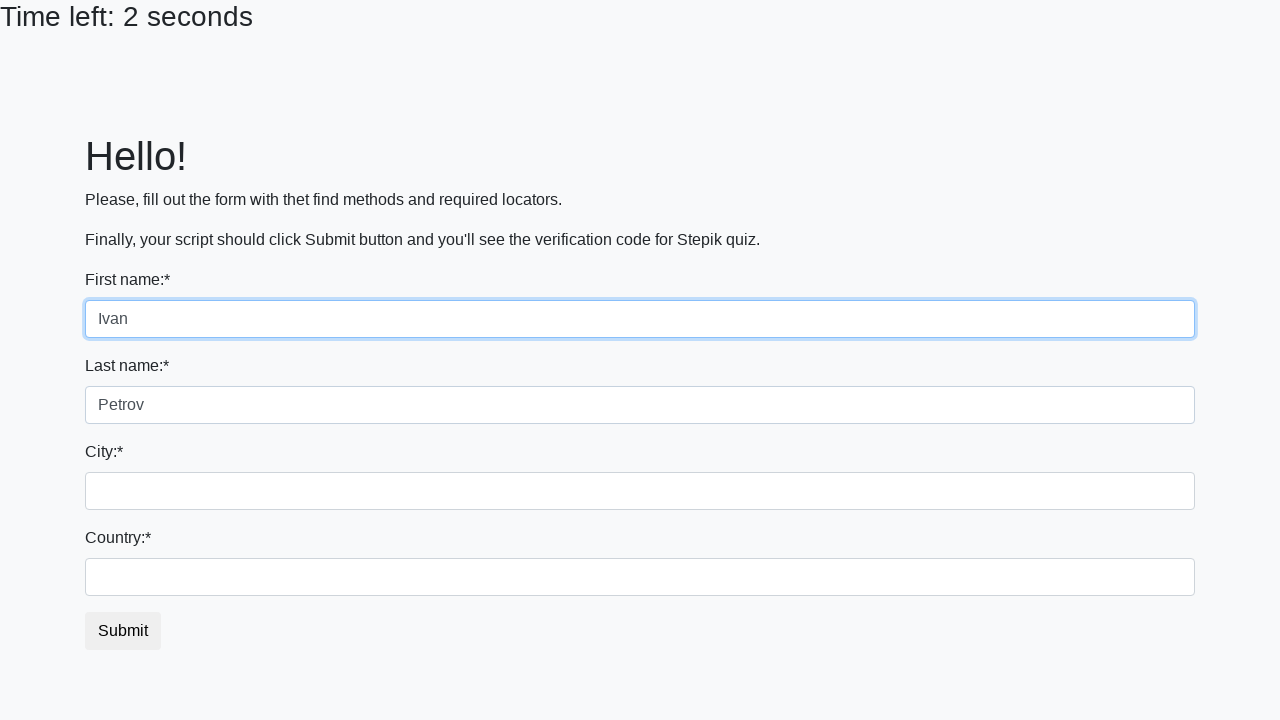

Filled city field with 'Smolensk' on .city
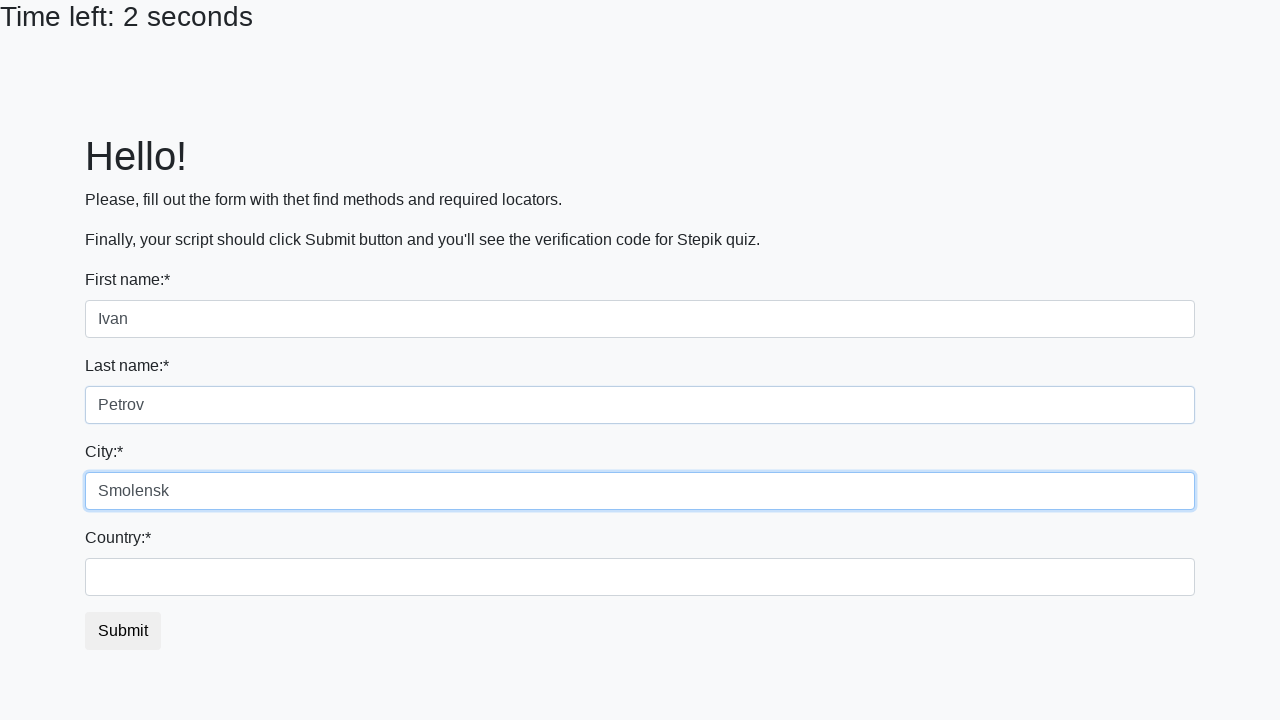

Filled country field with 'Russia' on #country
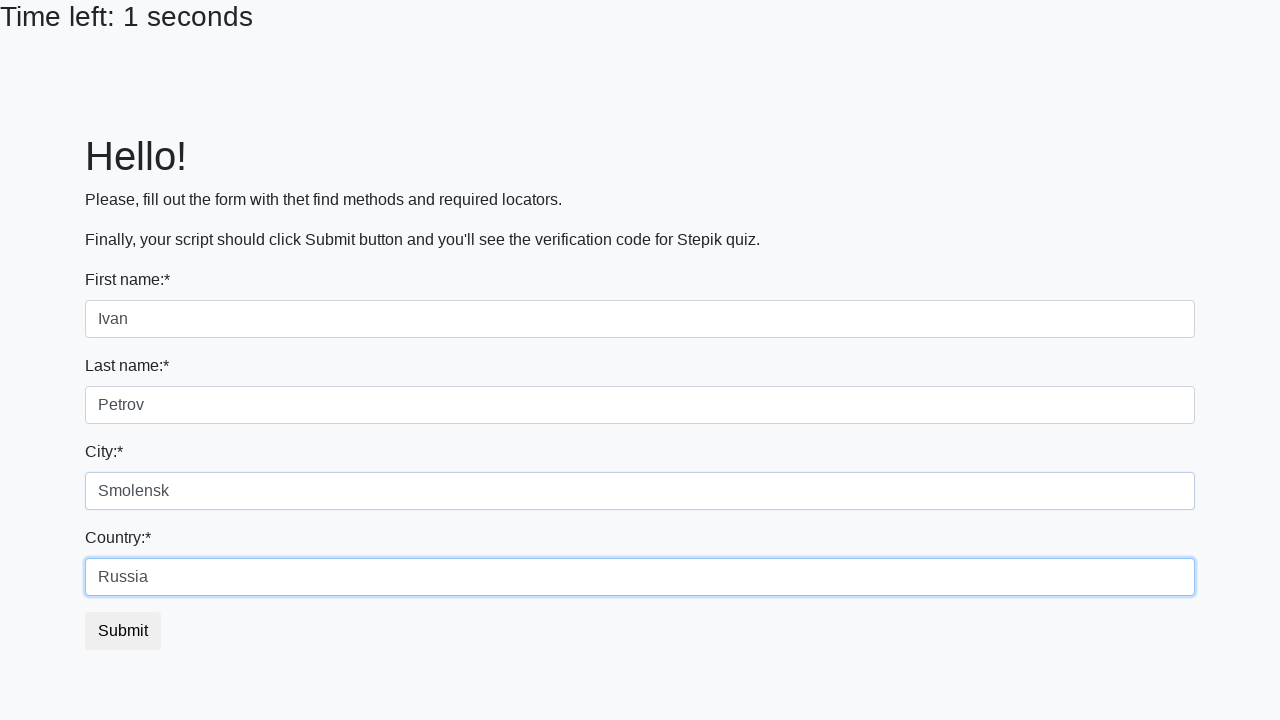

Clicked form submit button at (123, 631) on button.btn
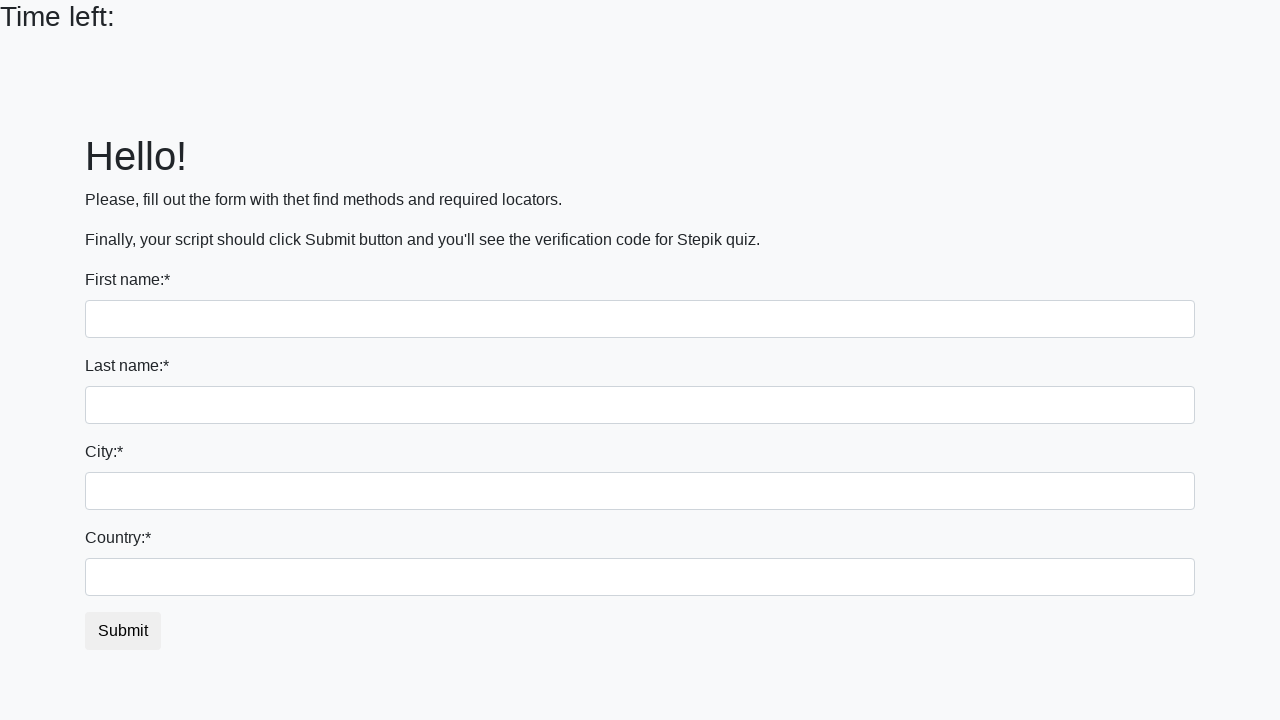

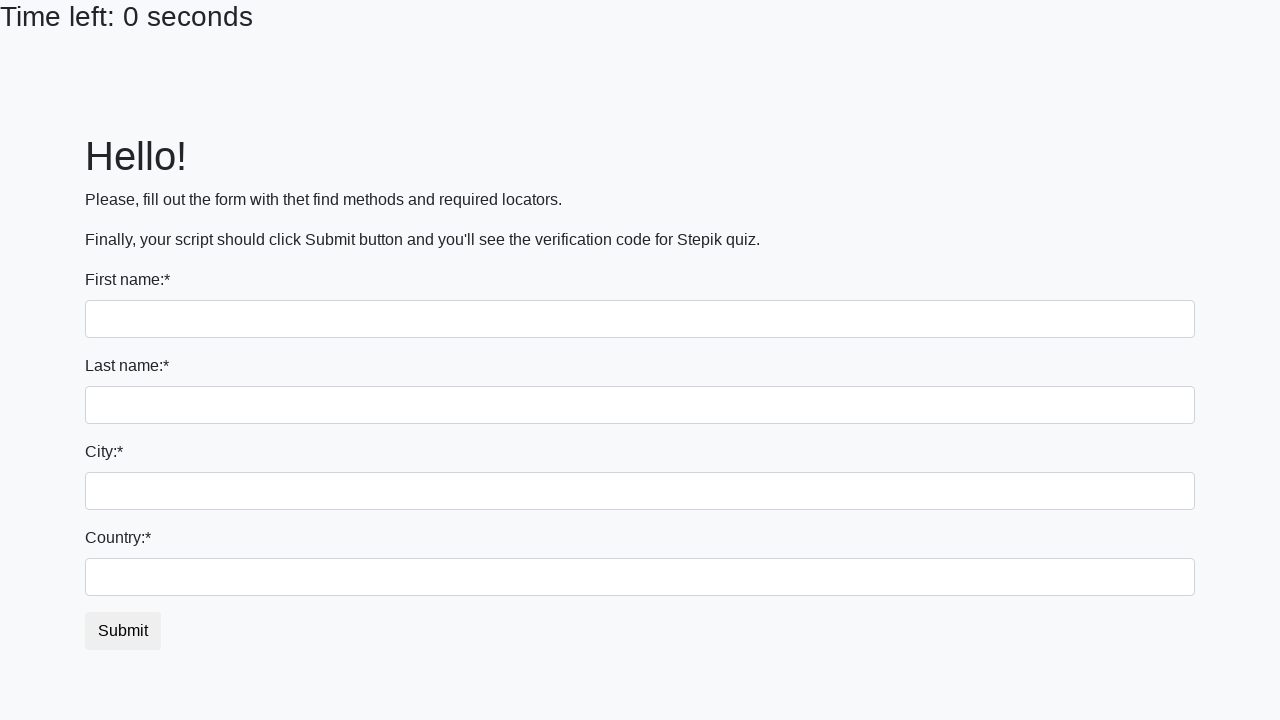